Navigates to the Rahul Shetty Academy Automation Practice page and clicks on the header logo/link to navigate to the main site

Starting URL: https://rahulshettyacademy.com/AutomationPractice/

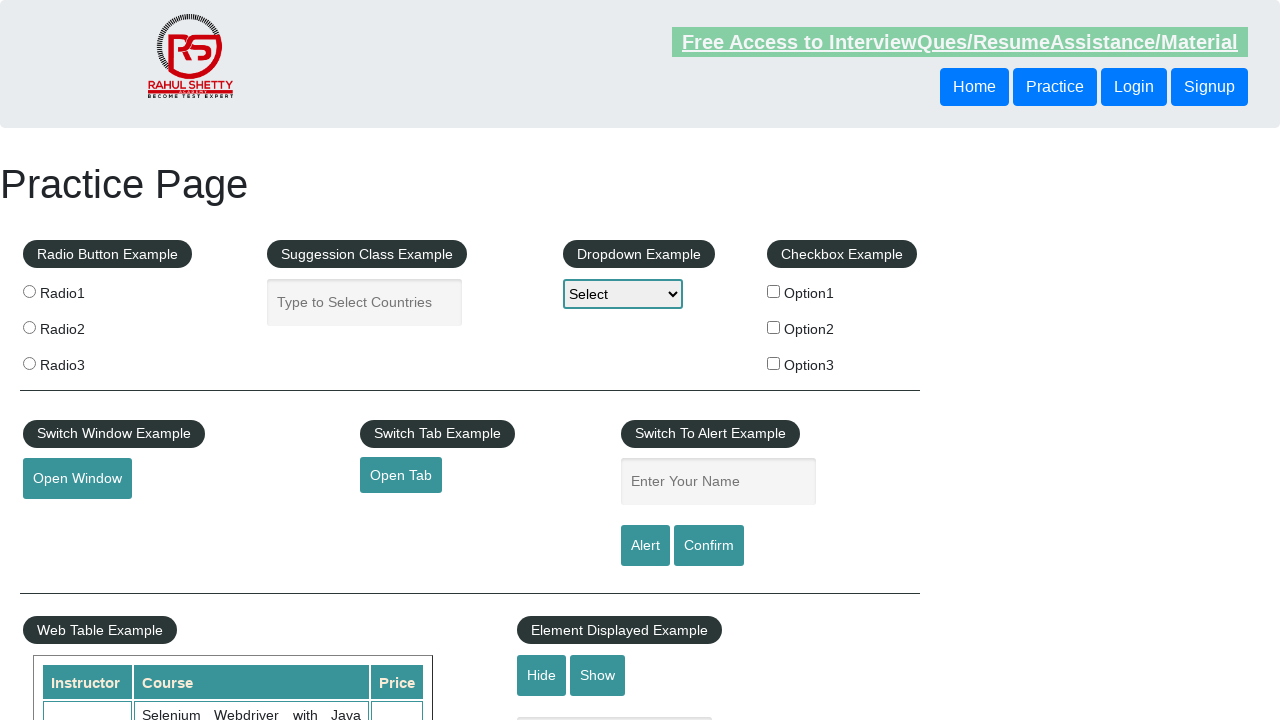

Clicked on the header logo/link to navigate to the main site at (974, 87) on xpath=//header/div/a
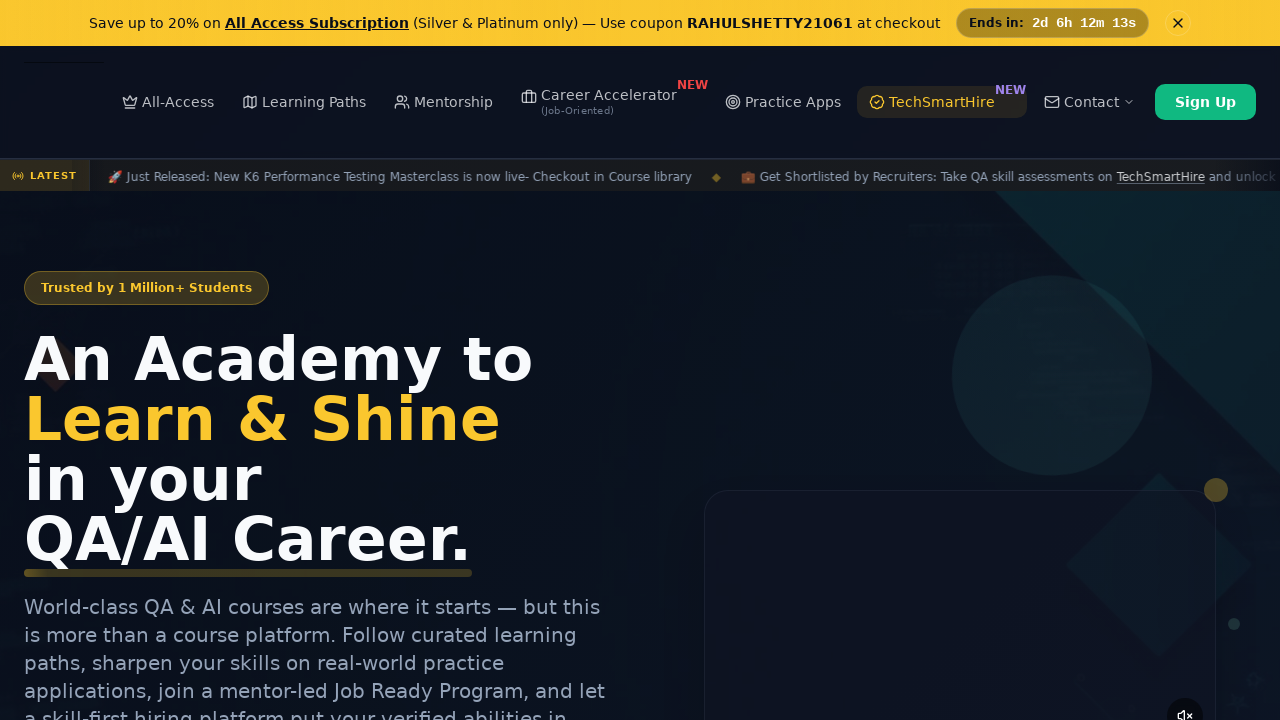

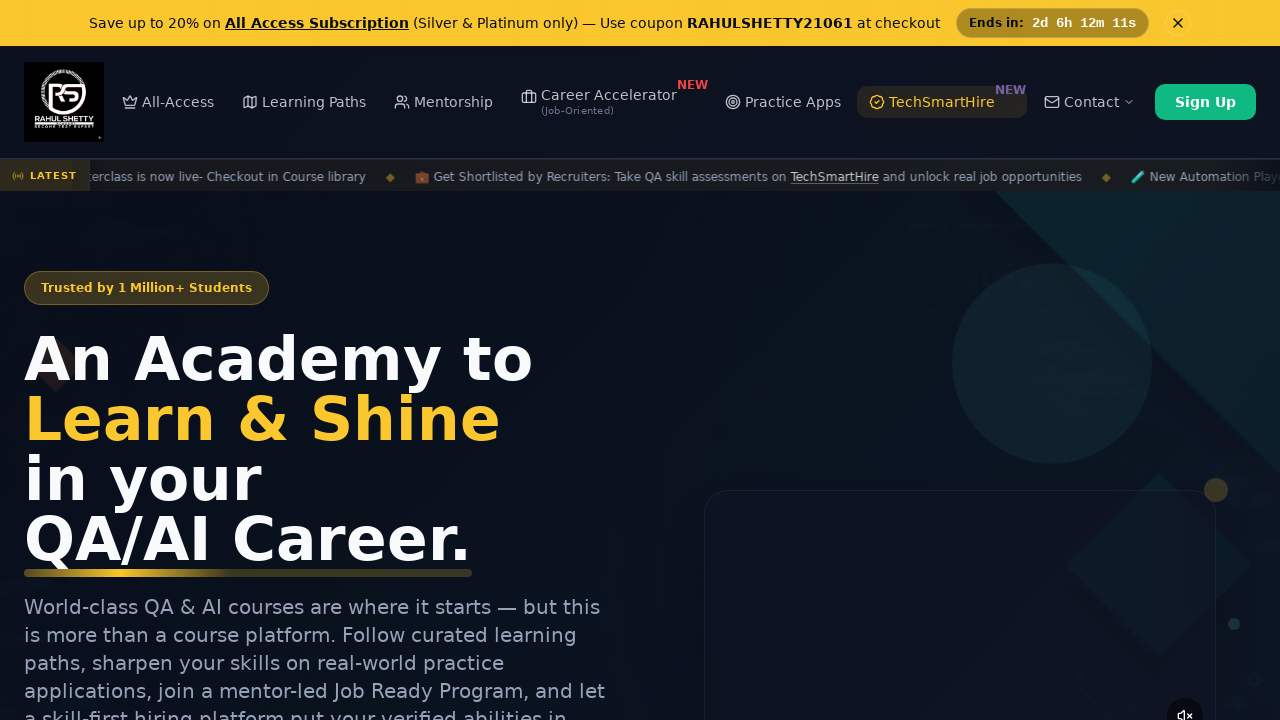